Tests drag and drop functionality by dragging an element to a target location and then dragging it back

Starting URL: https://grotechminds.com/drag-and-drop/

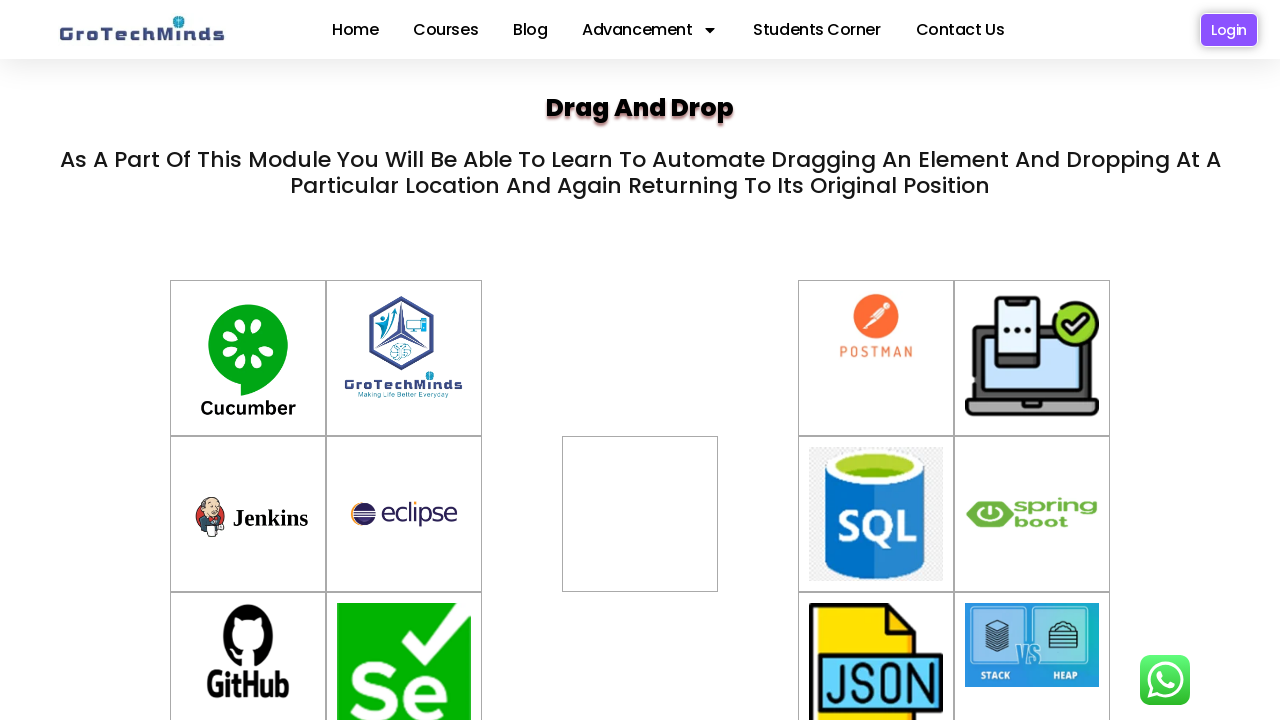

Located source element with id 'container-6'
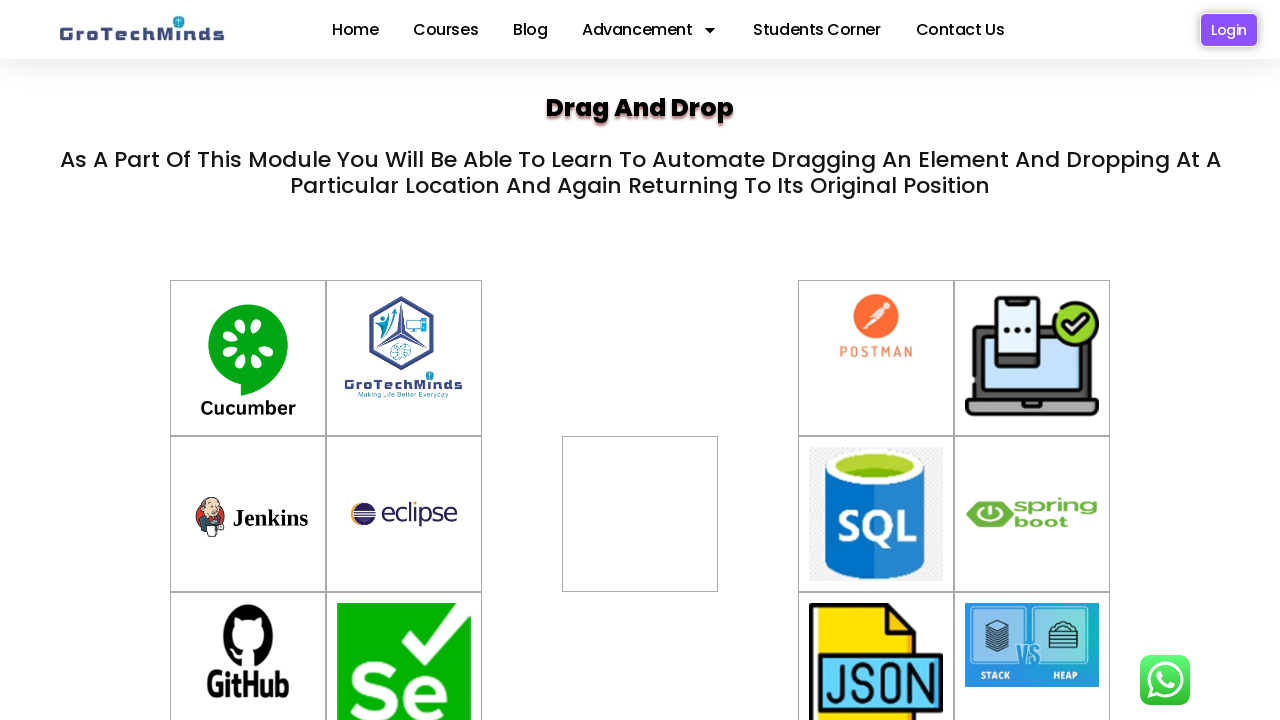

Located target drop zone with id 'div2'
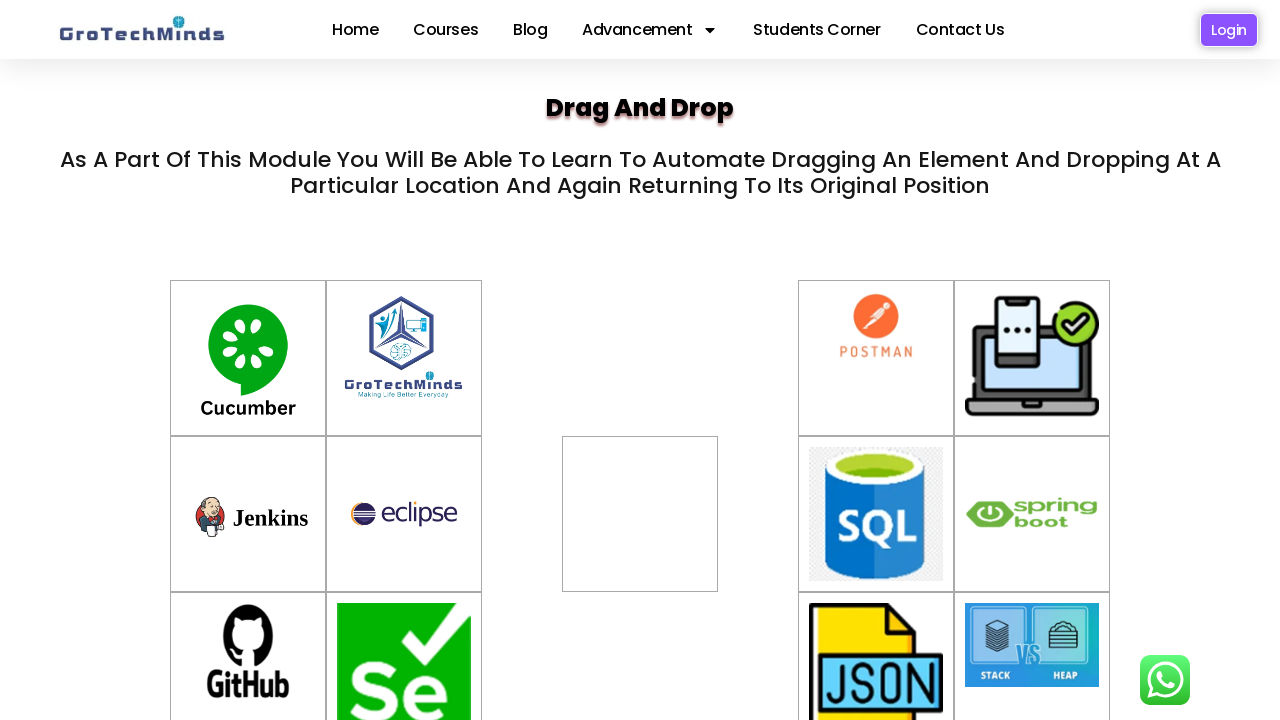

Dragged element from source to target drop zone at (640, 514)
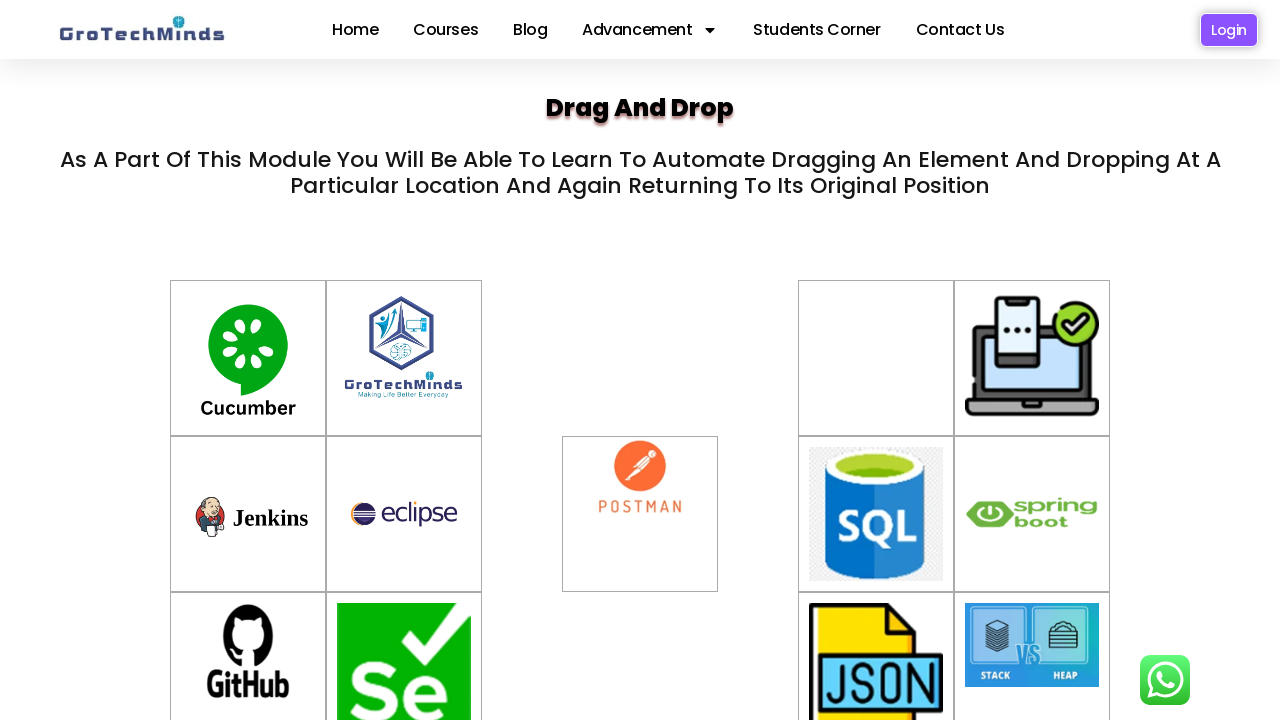

Dragged element back from target to source location at (876, 358)
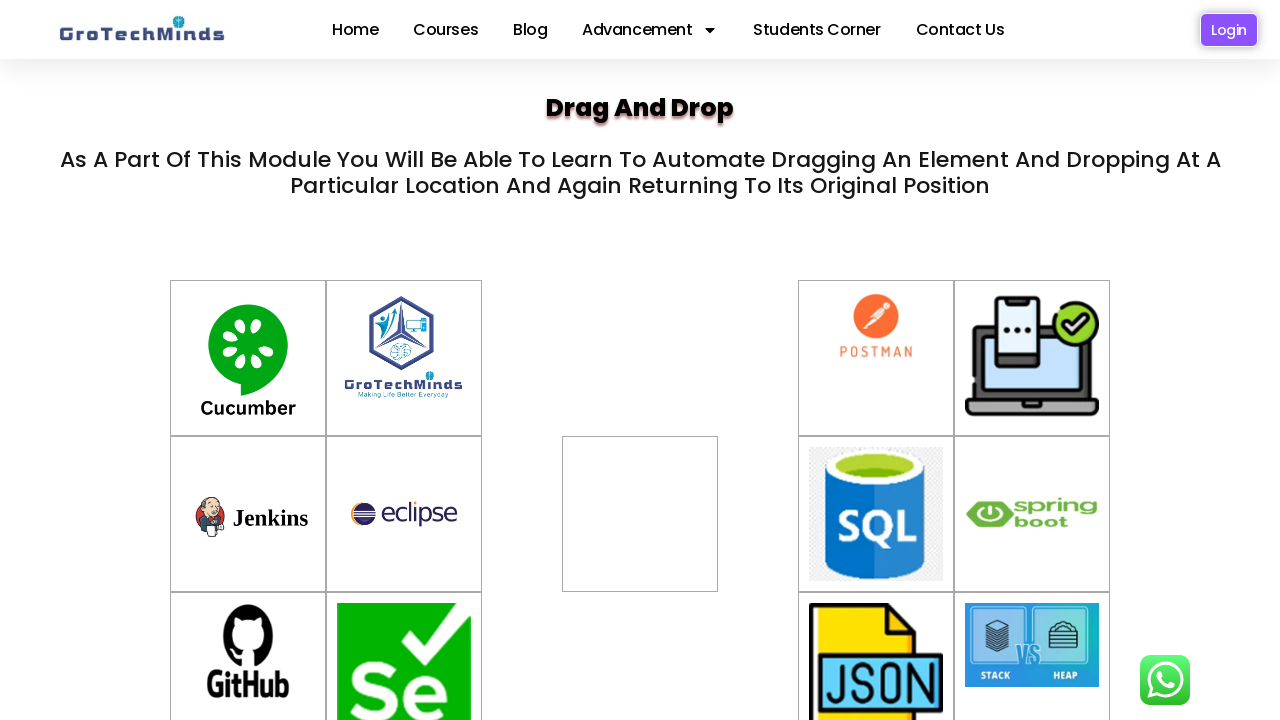

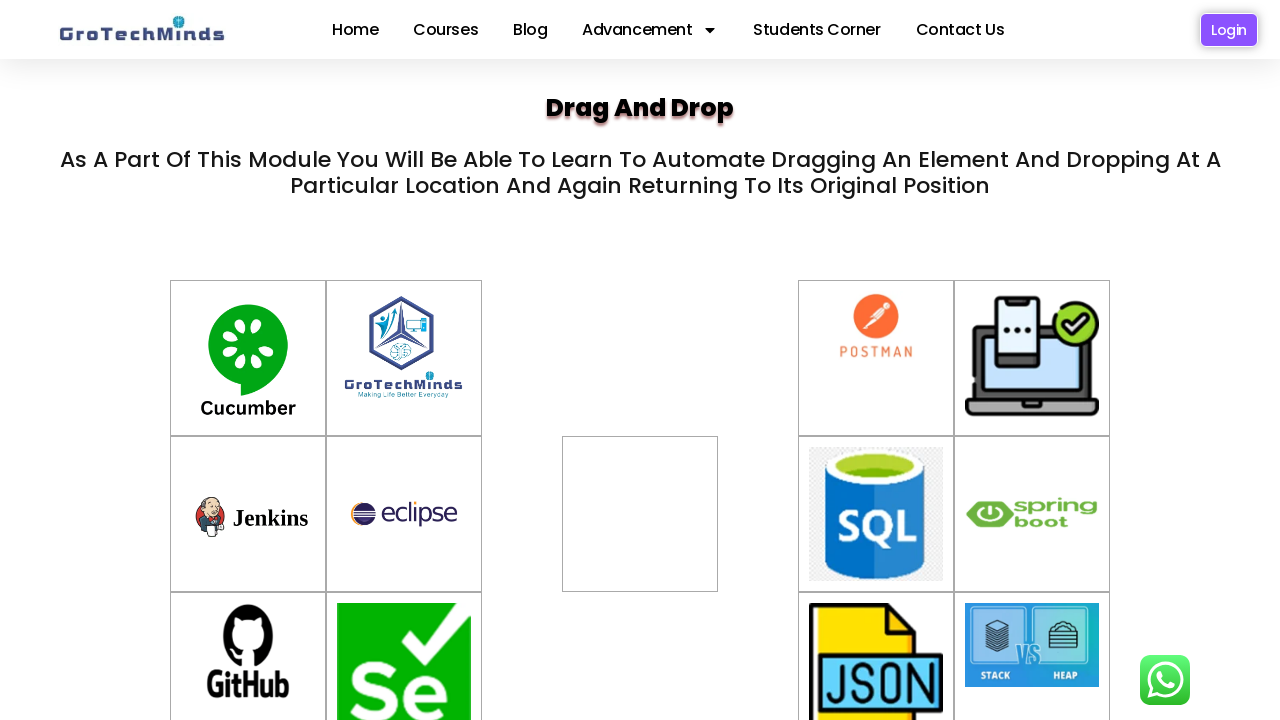